Tests that clicking Clear completed removes completed items from the list

Starting URL: https://demo.playwright.dev/todomvc

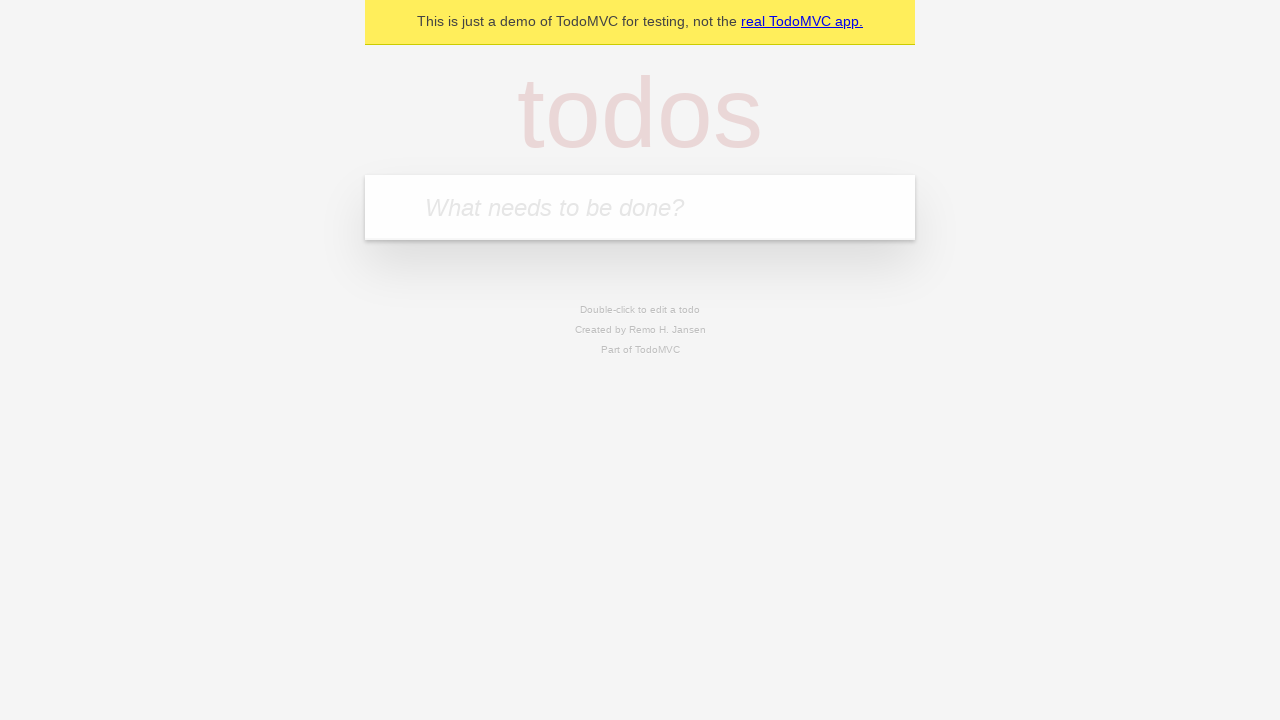

Filled todo input with 'buy some cheese' on internal:attr=[placeholder="What needs to be done?"i]
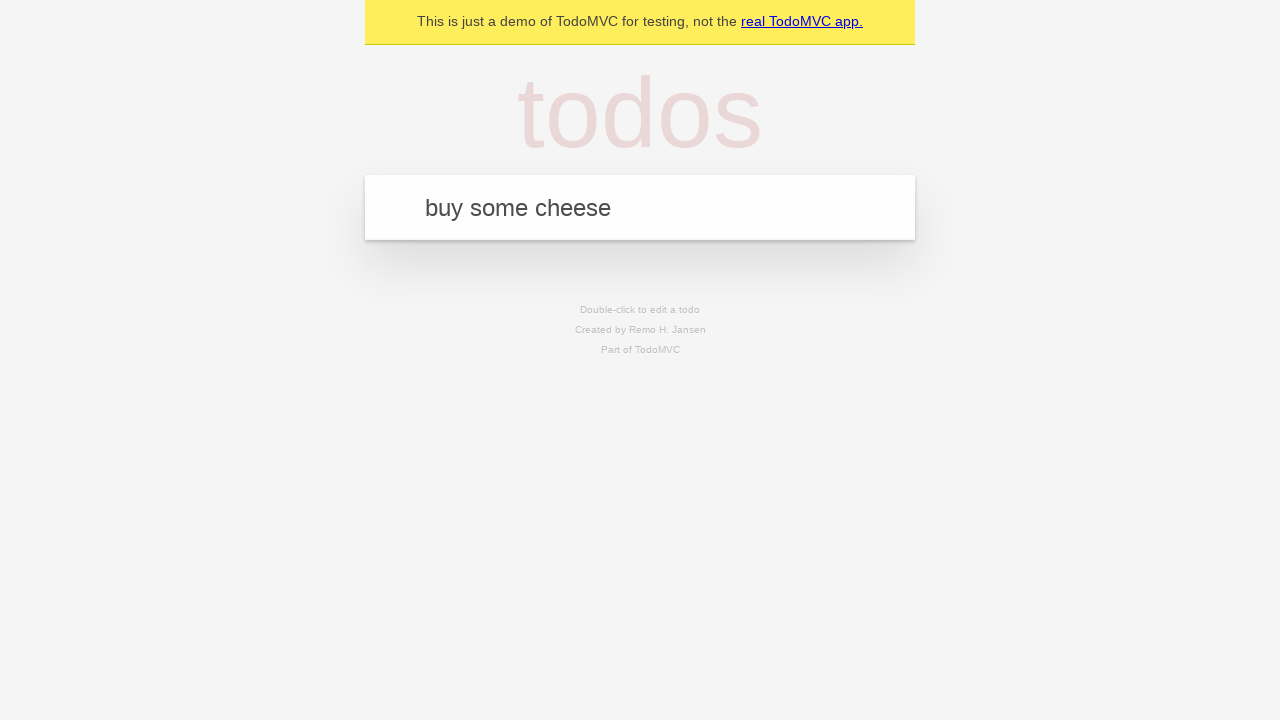

Pressed Enter to create todo 'buy some cheese' on internal:attr=[placeholder="What needs to be done?"i]
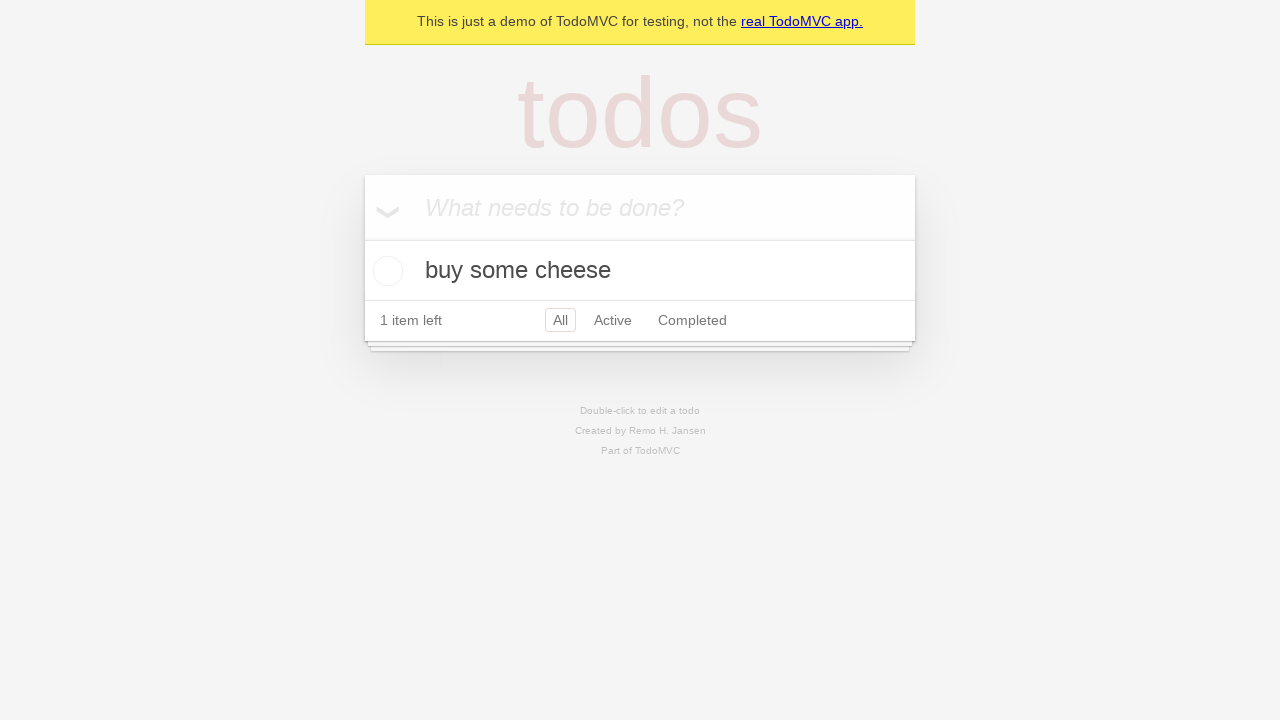

Filled todo input with 'feed the cat' on internal:attr=[placeholder="What needs to be done?"i]
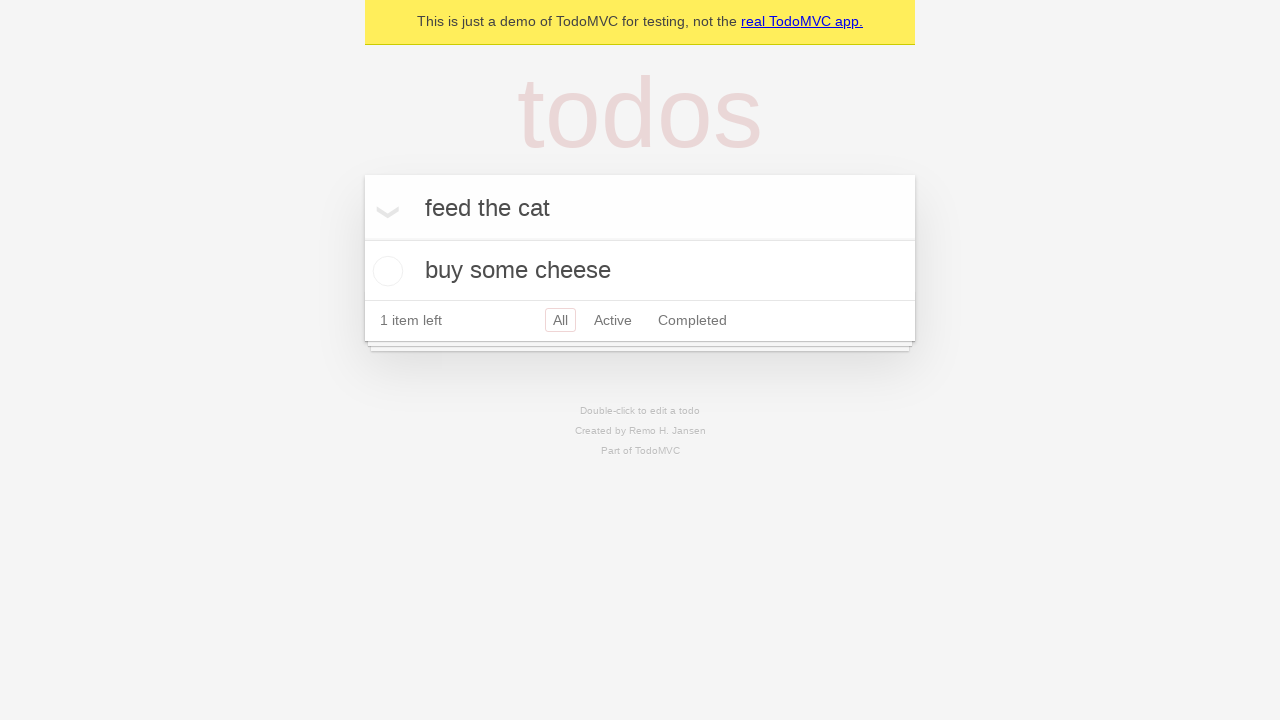

Pressed Enter to create todo 'feed the cat' on internal:attr=[placeholder="What needs to be done?"i]
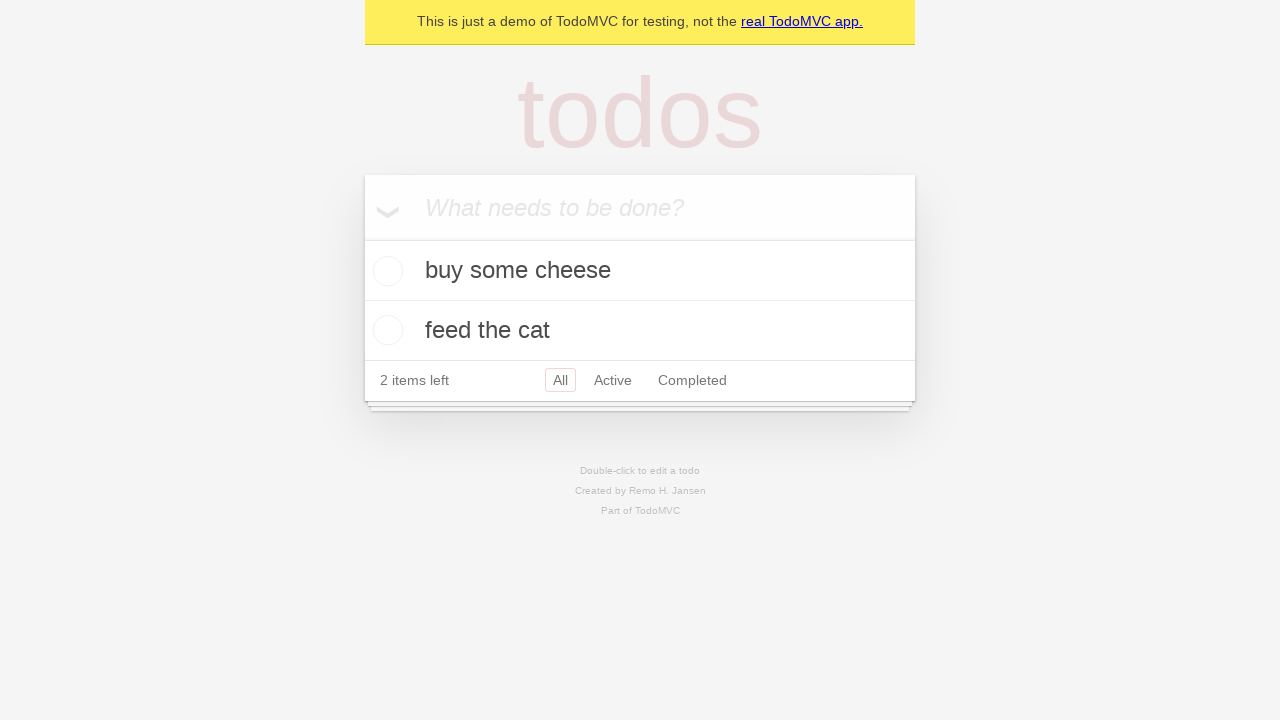

Filled todo input with 'book a doctors appointment' on internal:attr=[placeholder="What needs to be done?"i]
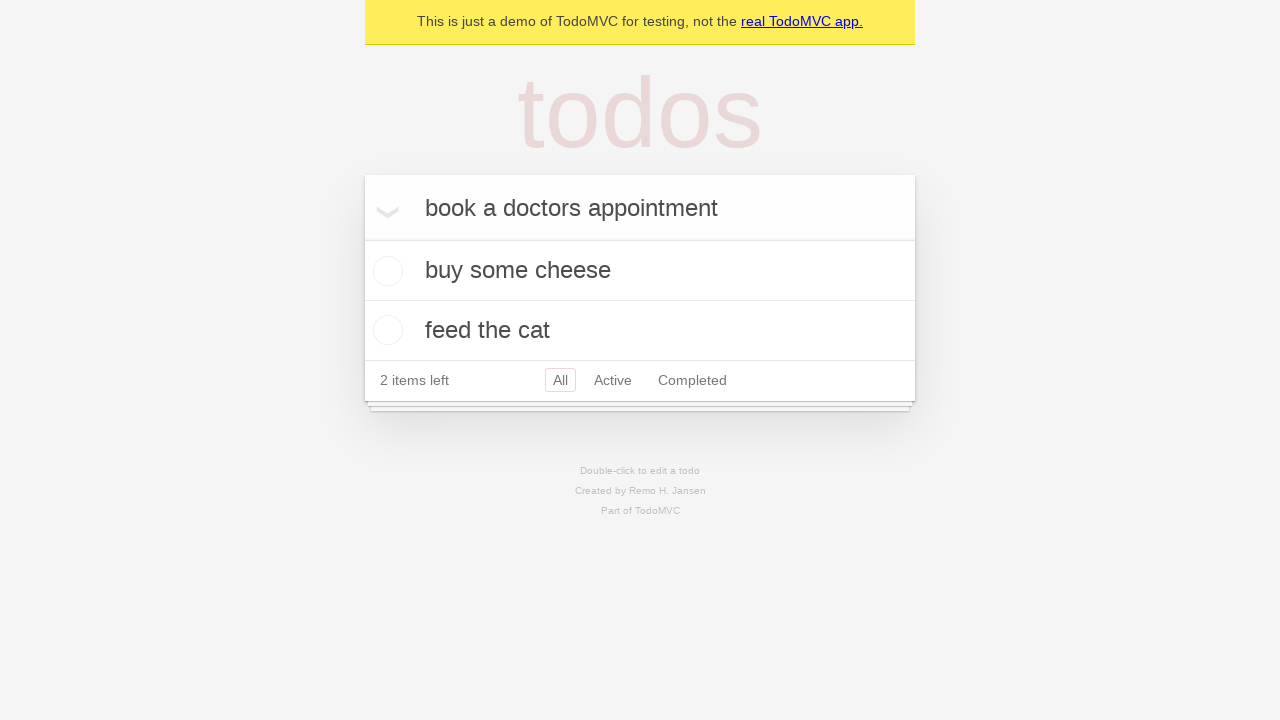

Pressed Enter to create todo 'book a doctors appointment' on internal:attr=[placeholder="What needs to be done?"i]
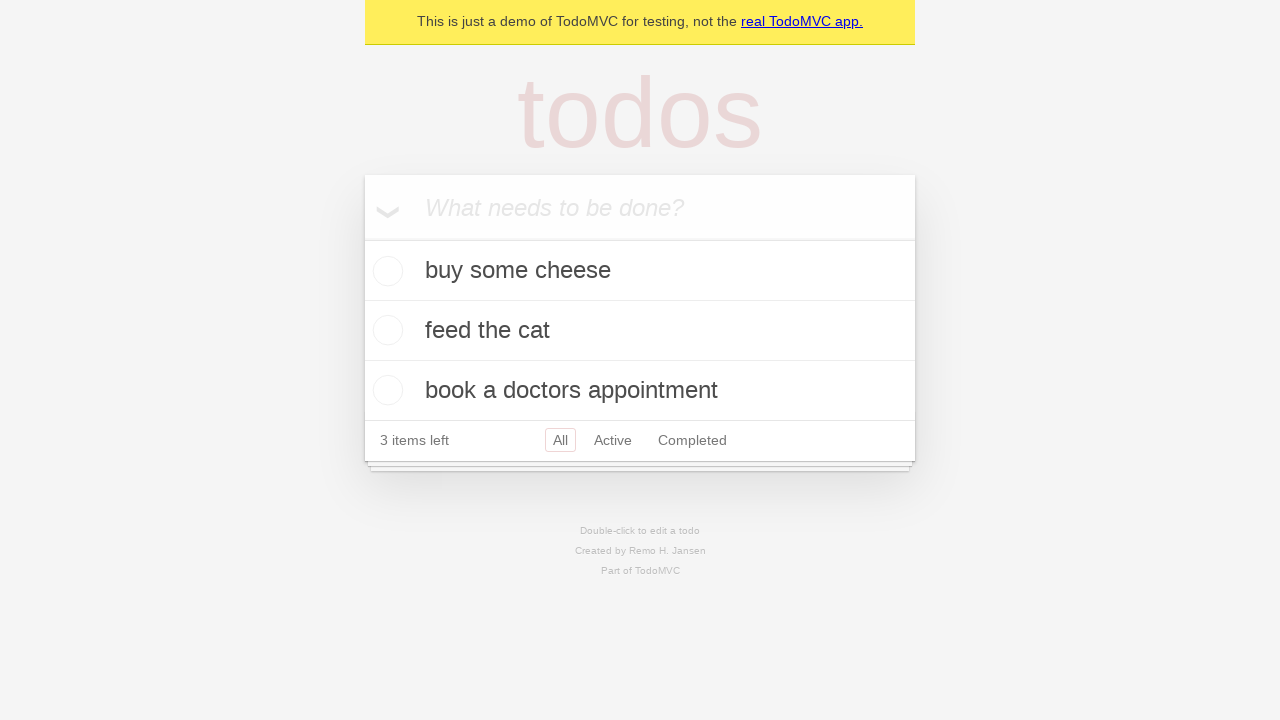

Waited for todo items to be created and visible
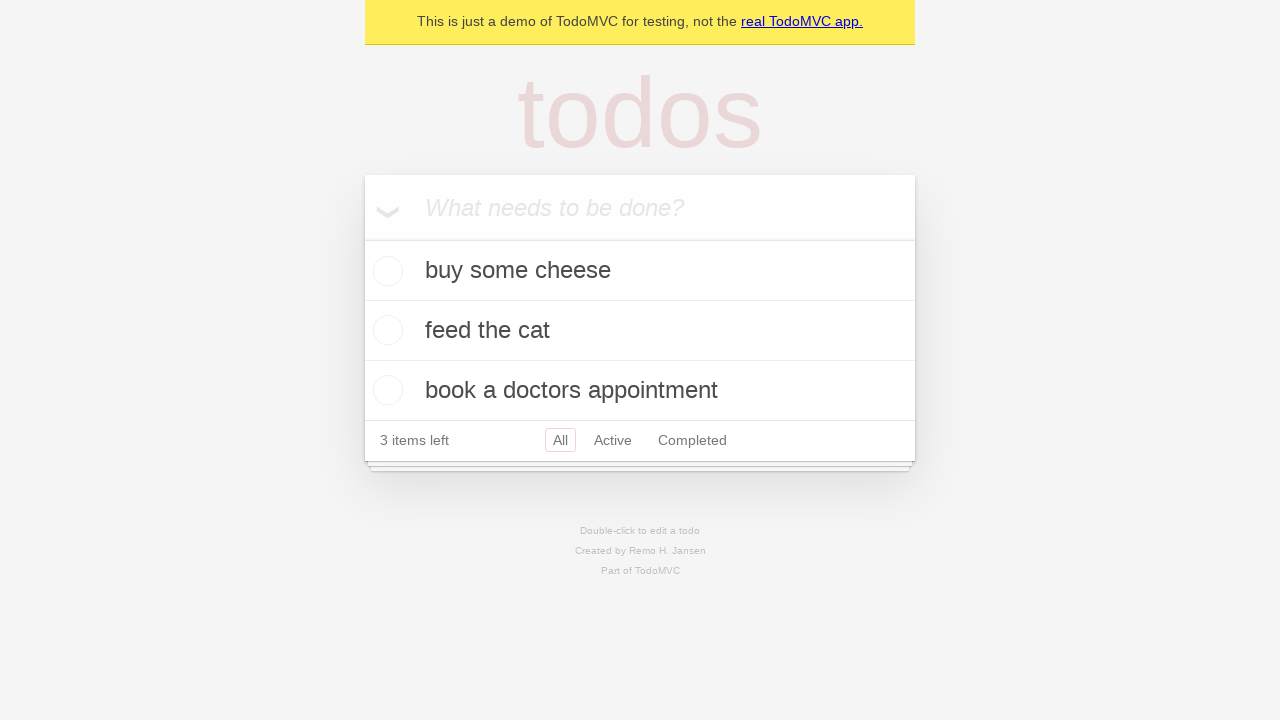

Checked the second todo item checkbox at (385, 330) on internal:testid=[data-testid="todo-item"s] >> nth=1 >> internal:role=checkbox
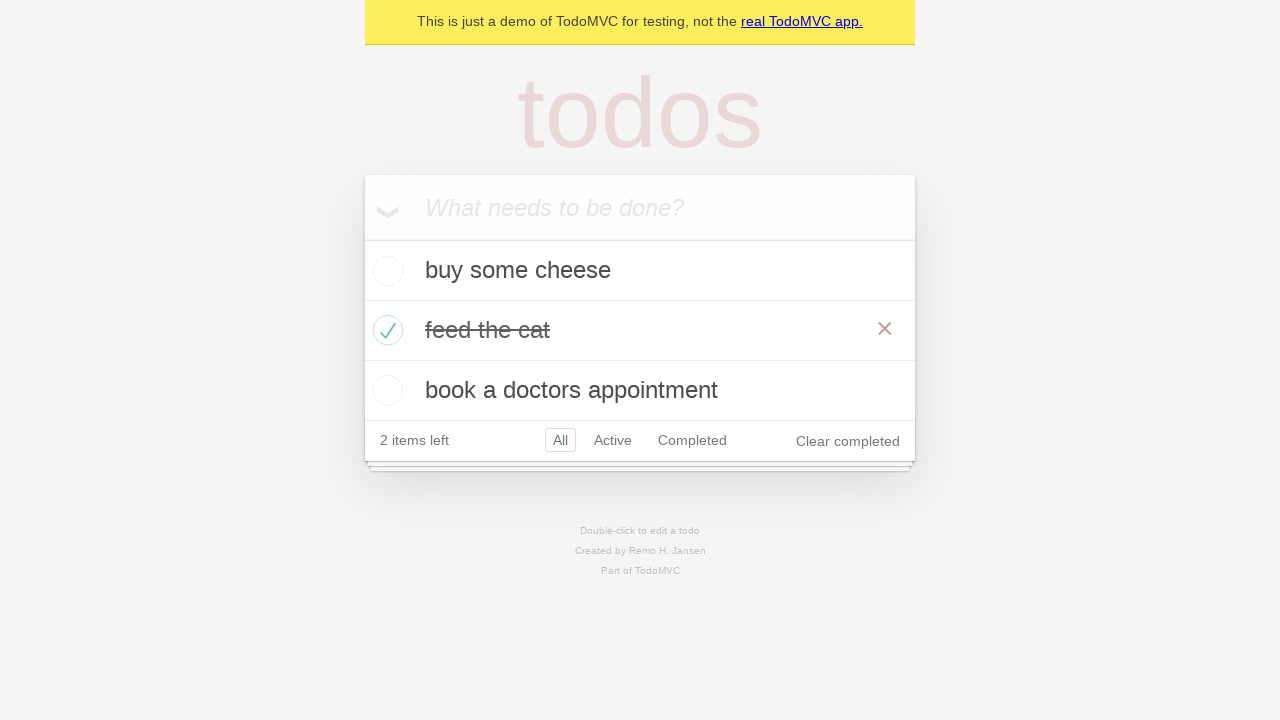

Clicked 'Clear completed' button to remove completed items at (848, 441) on internal:role=button[name="Clear completed"i]
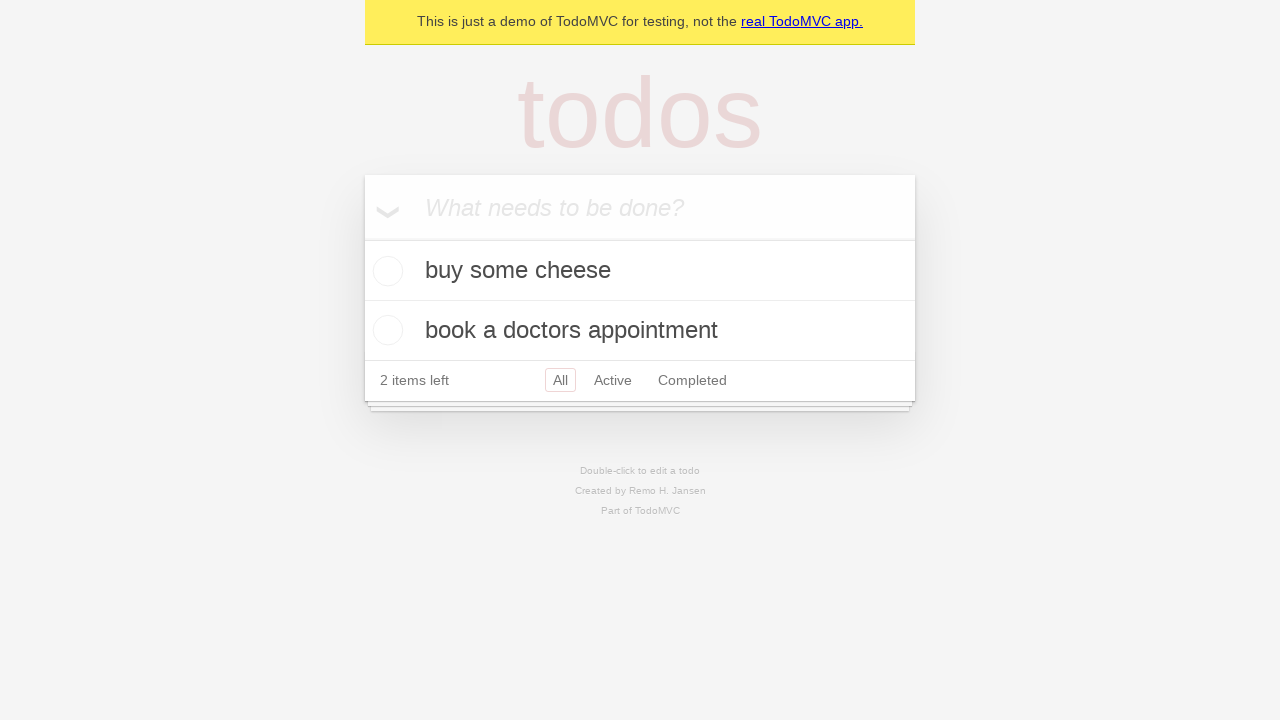

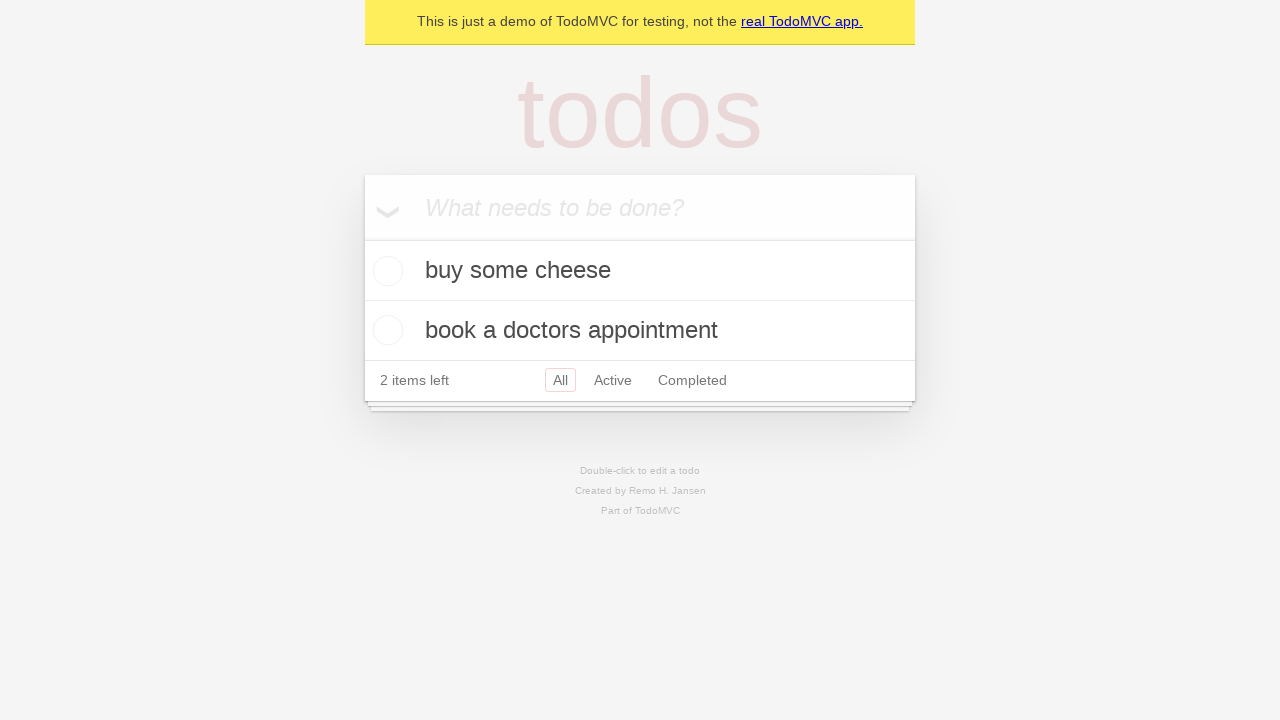